Tests that Clear completed button is hidden when no completed items exist

Starting URL: https://demo.playwright.dev/todomvc

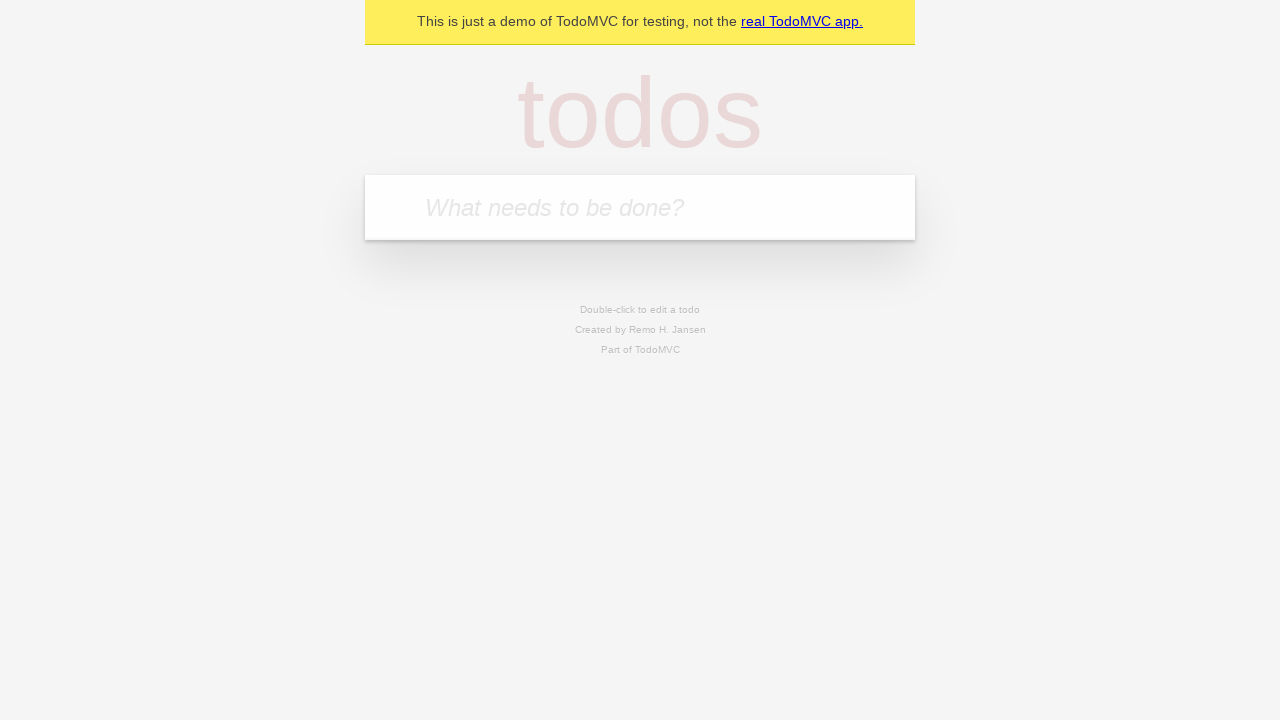

Filled todo input with 'buy some cheese' on internal:attr=[placeholder="What needs to be done?"i]
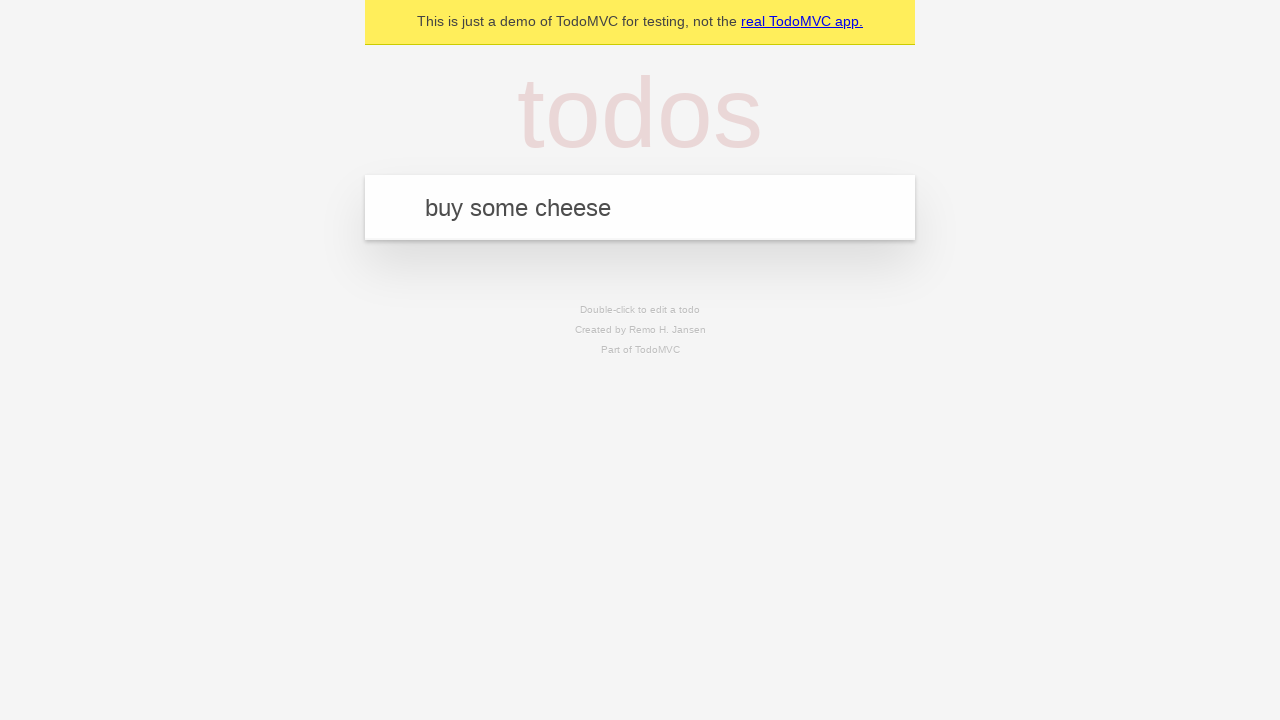

Pressed Enter to create first todo on internal:attr=[placeholder="What needs to be done?"i]
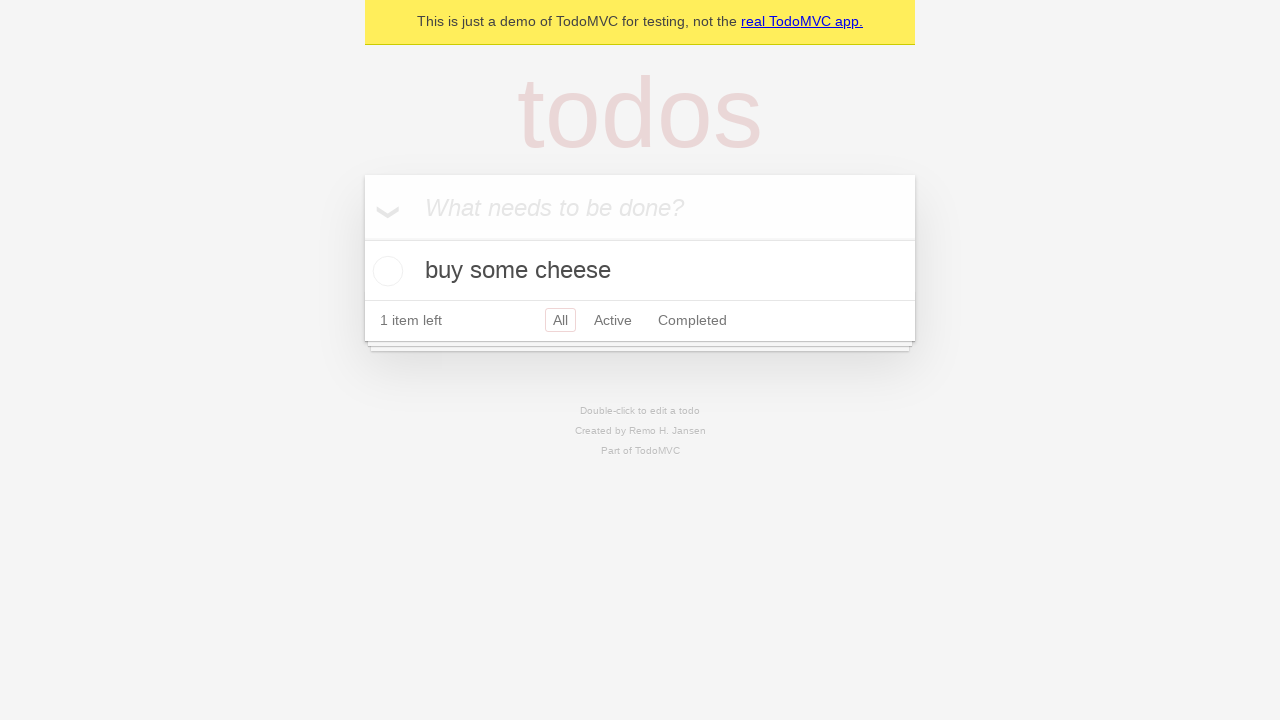

Filled todo input with 'feed the cat' on internal:attr=[placeholder="What needs to be done?"i]
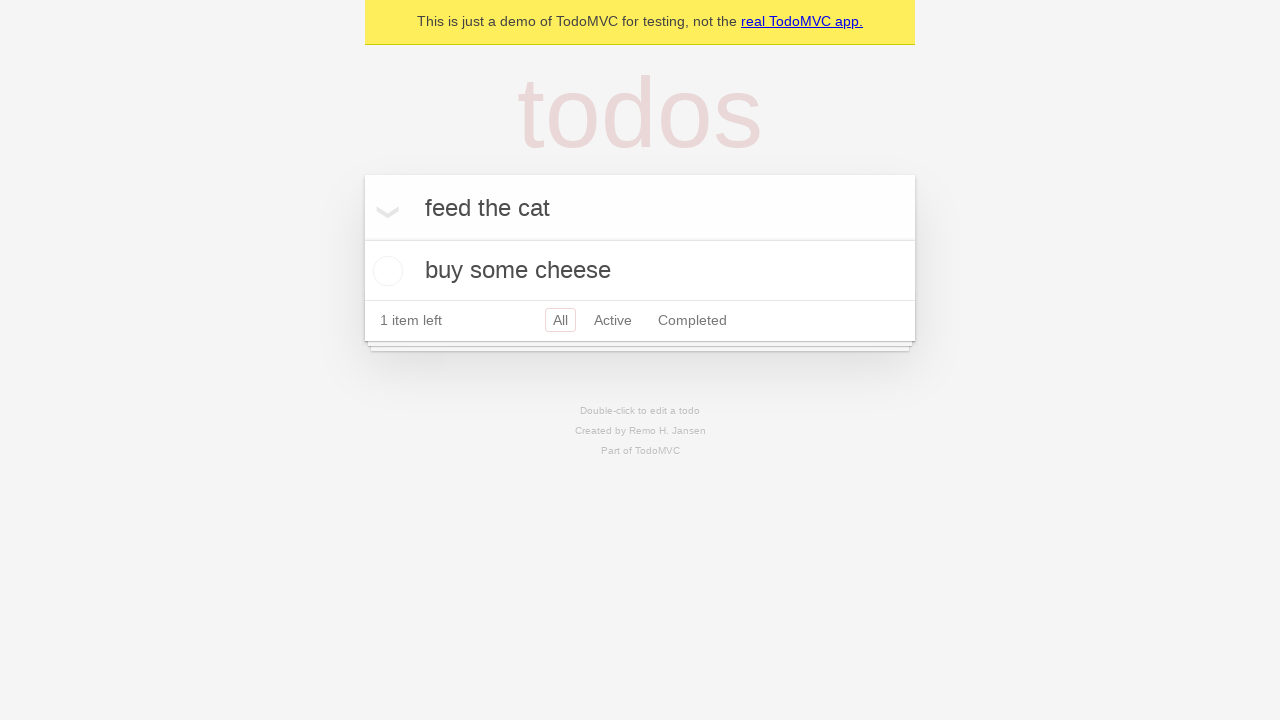

Pressed Enter to create second todo on internal:attr=[placeholder="What needs to be done?"i]
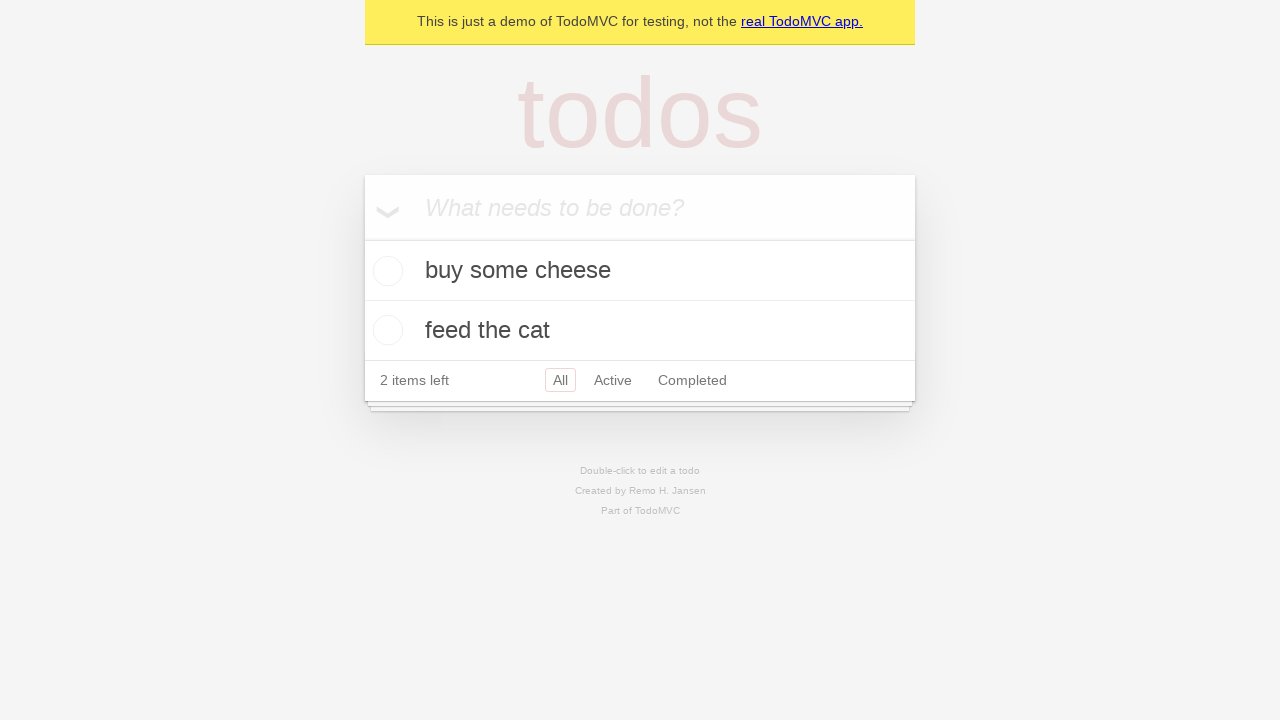

Filled todo input with 'book a doctors appointment' on internal:attr=[placeholder="What needs to be done?"i]
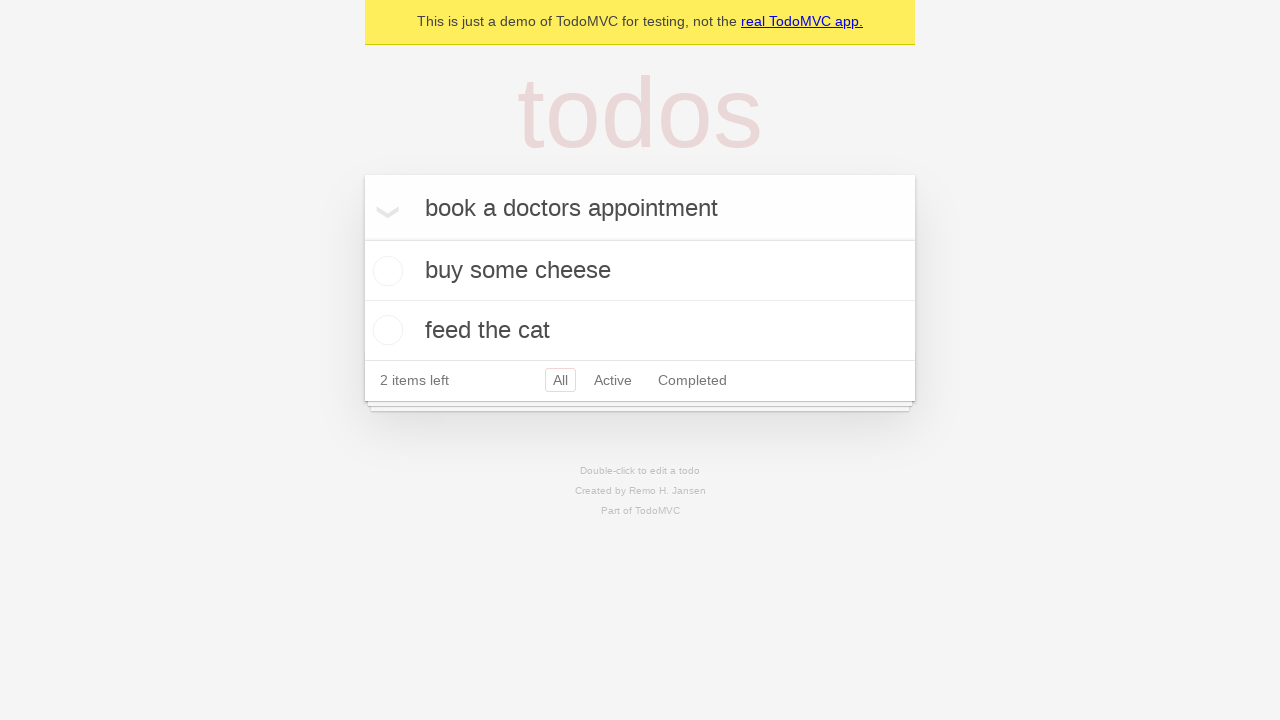

Pressed Enter to create third todo on internal:attr=[placeholder="What needs to be done?"i]
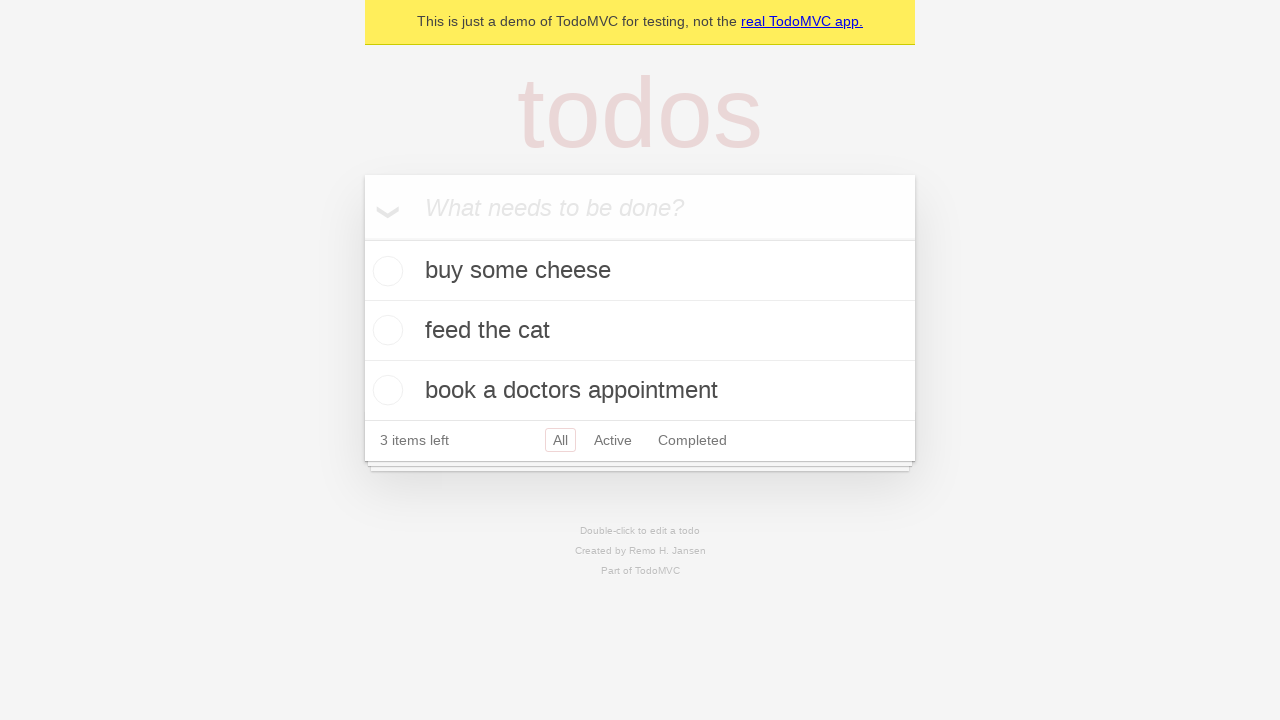

Waited for all 3 todos to be created
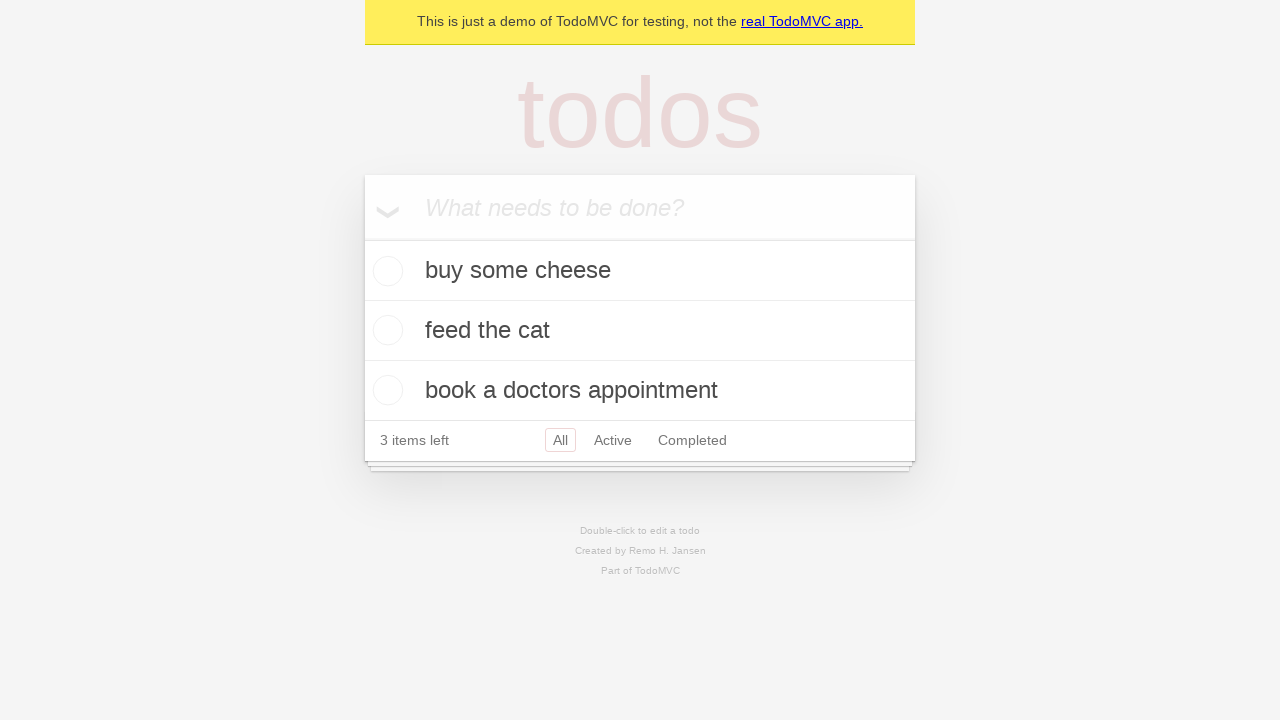

Checked the first todo item at (385, 271) on .todo-list li .toggle >> nth=0
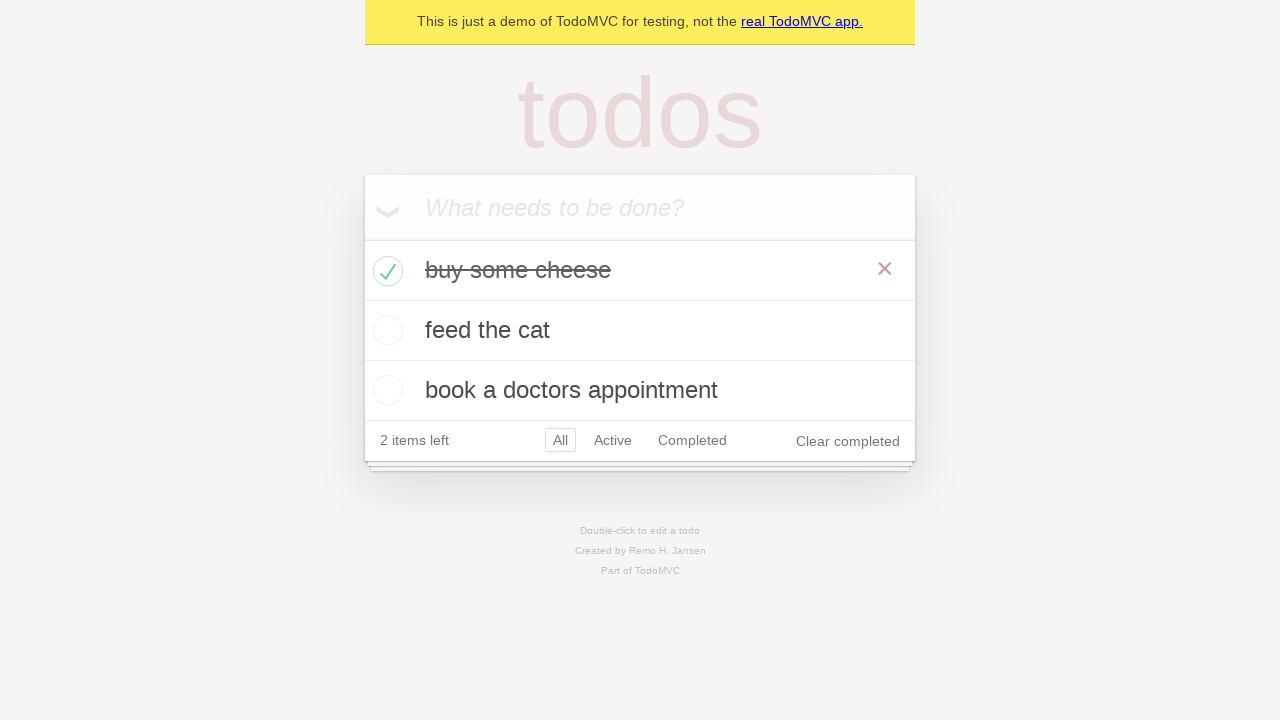

Clicked the Clear completed button at (848, 441) on internal:role=button[name="Clear completed"i]
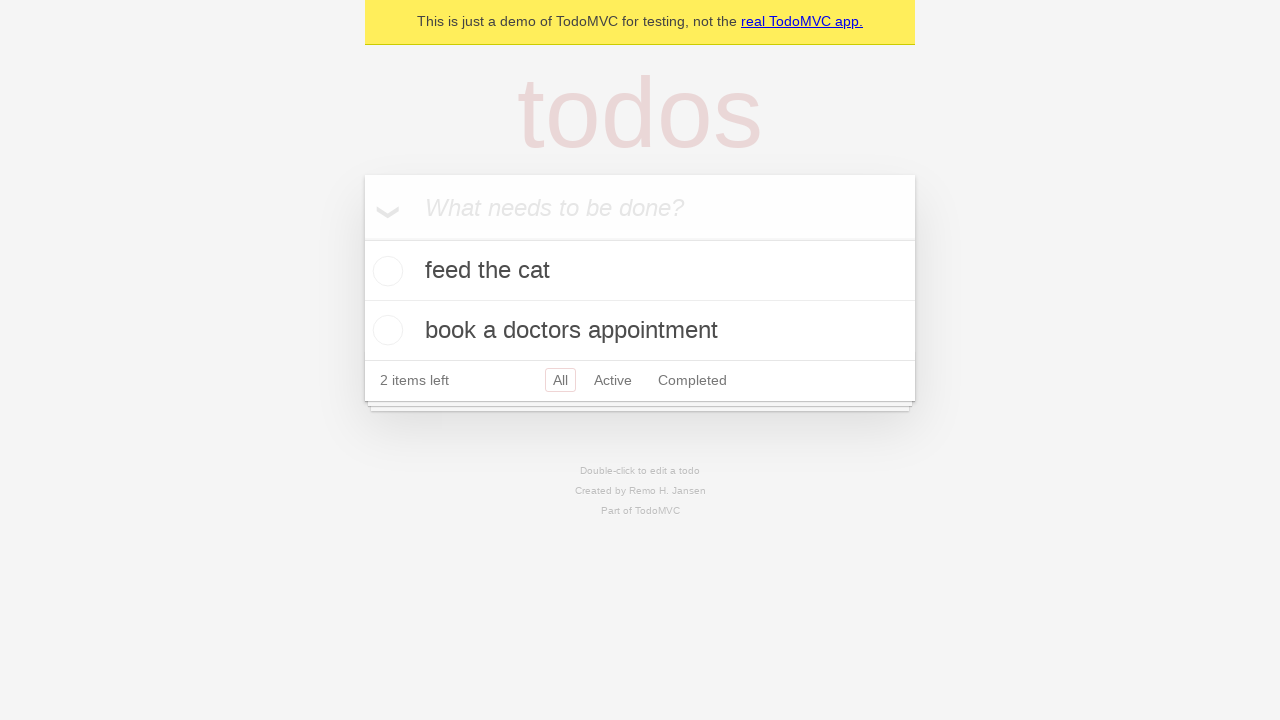

Waited 300ms for Clear completed button to be hidden
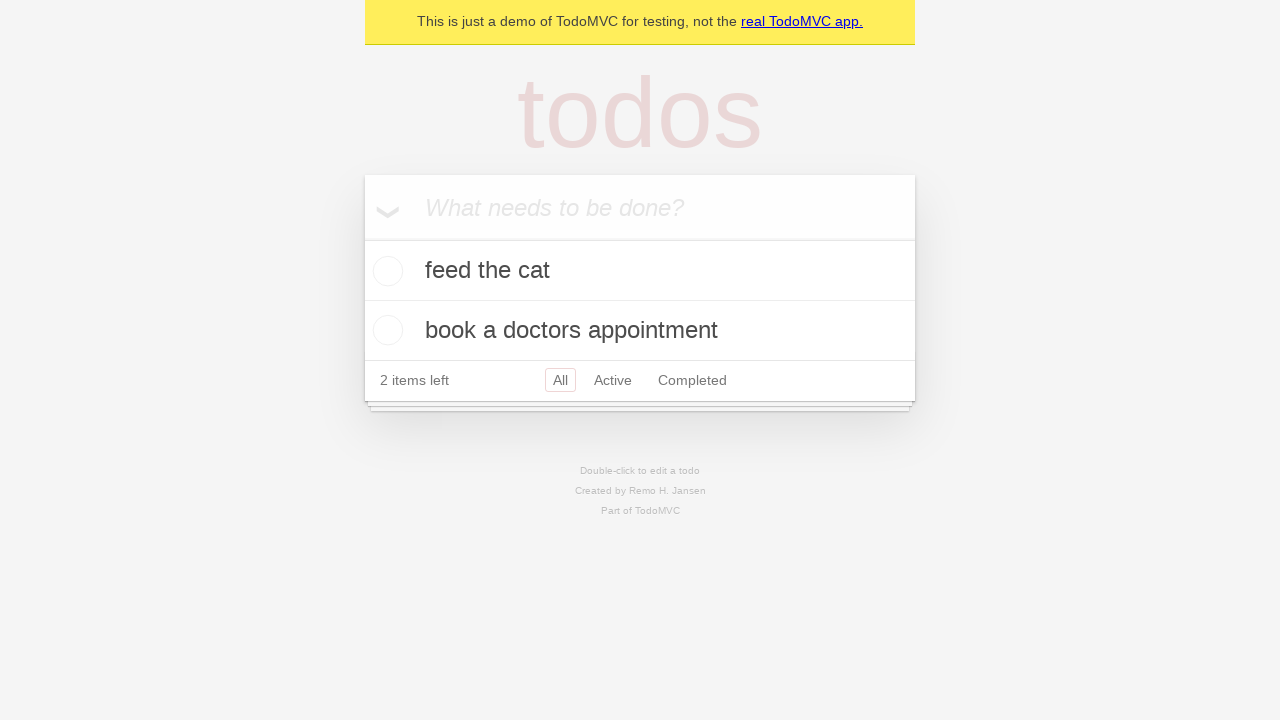

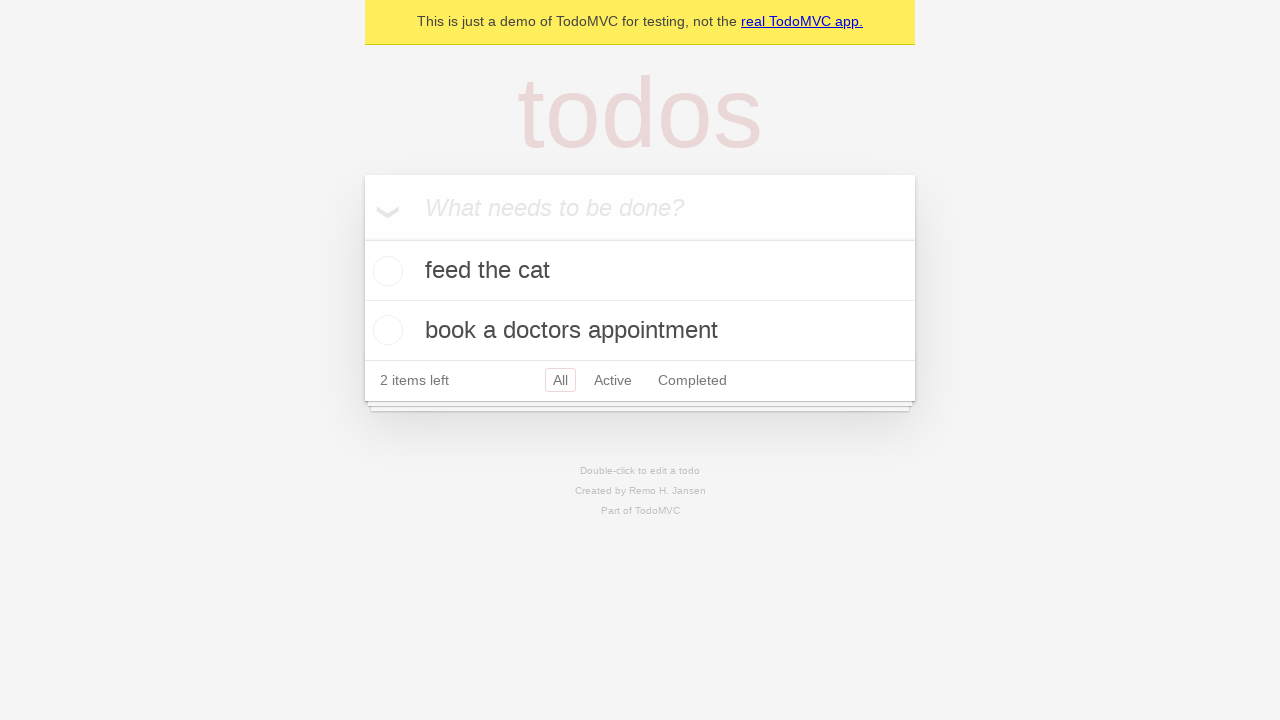